Tests accepting a JavaScript alert by clicking the first button and verifying the success message

Starting URL: https://testcenter.techproeducation.com/index.php?page=javascript-alerts

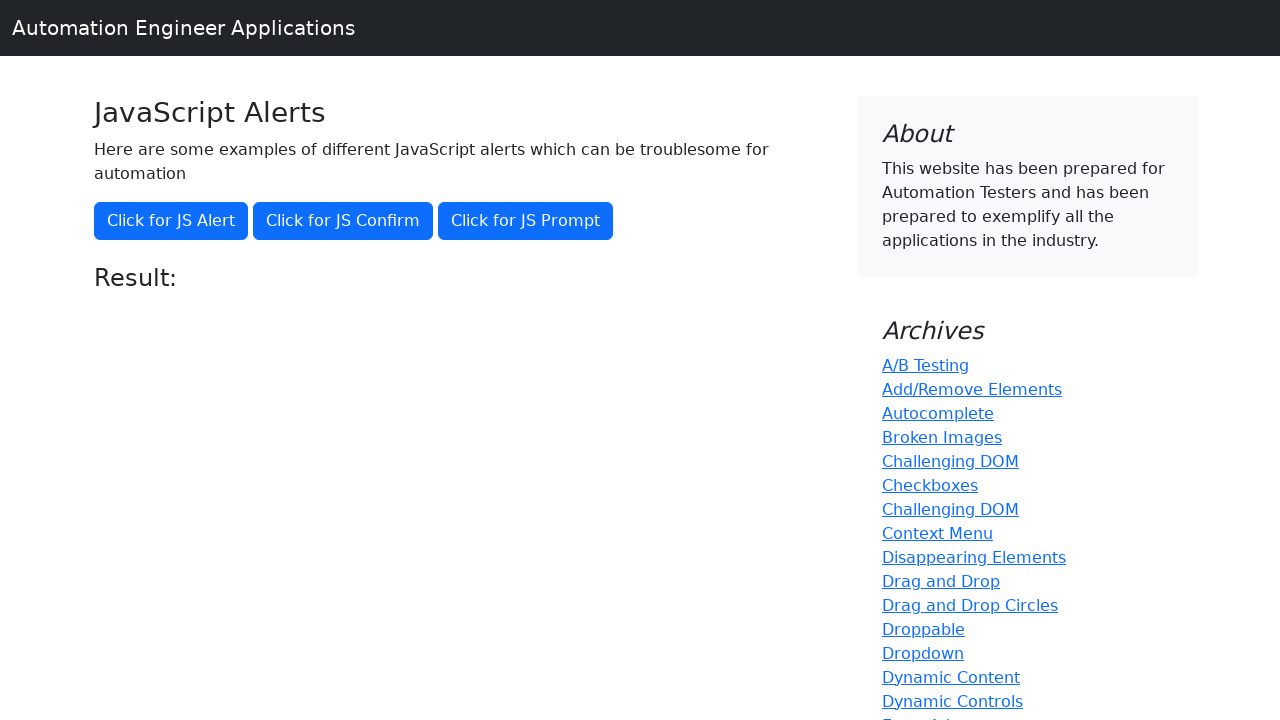

Clicked 'Click for JS Alert' button to trigger JavaScript alert at (171, 221) on text='Click for JS Alert'
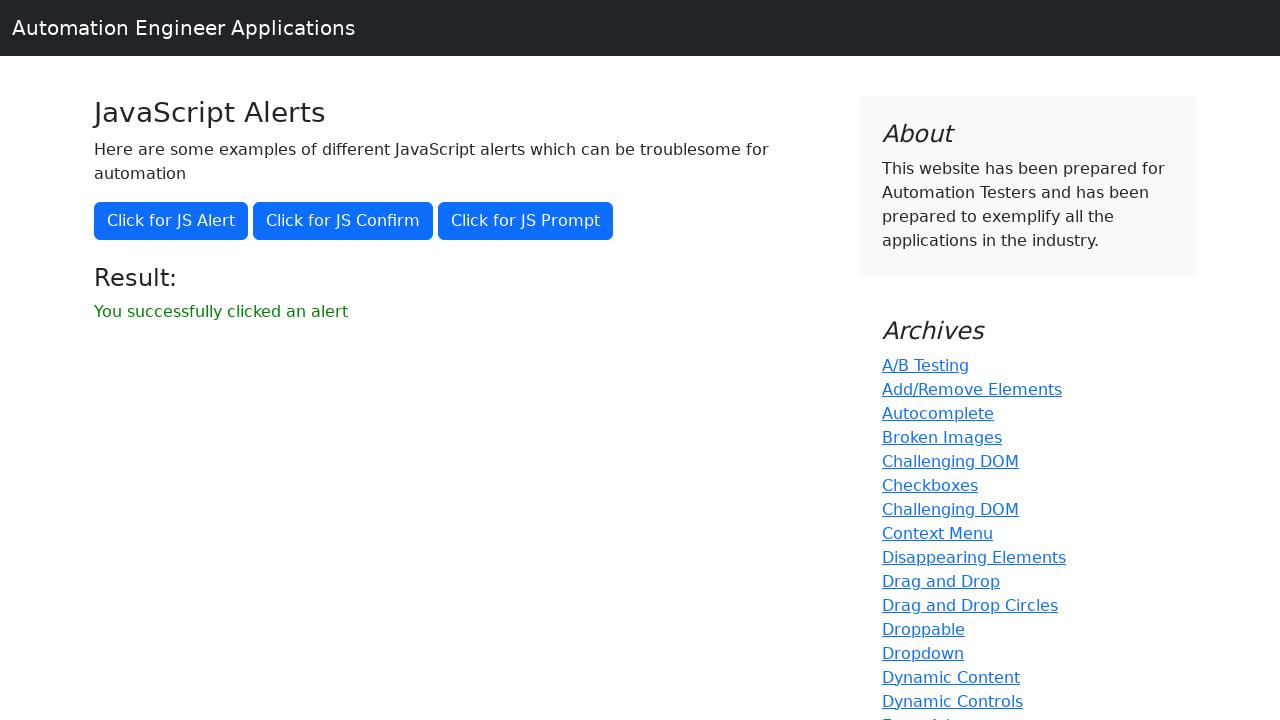

Set up dialog handler to accept the alert
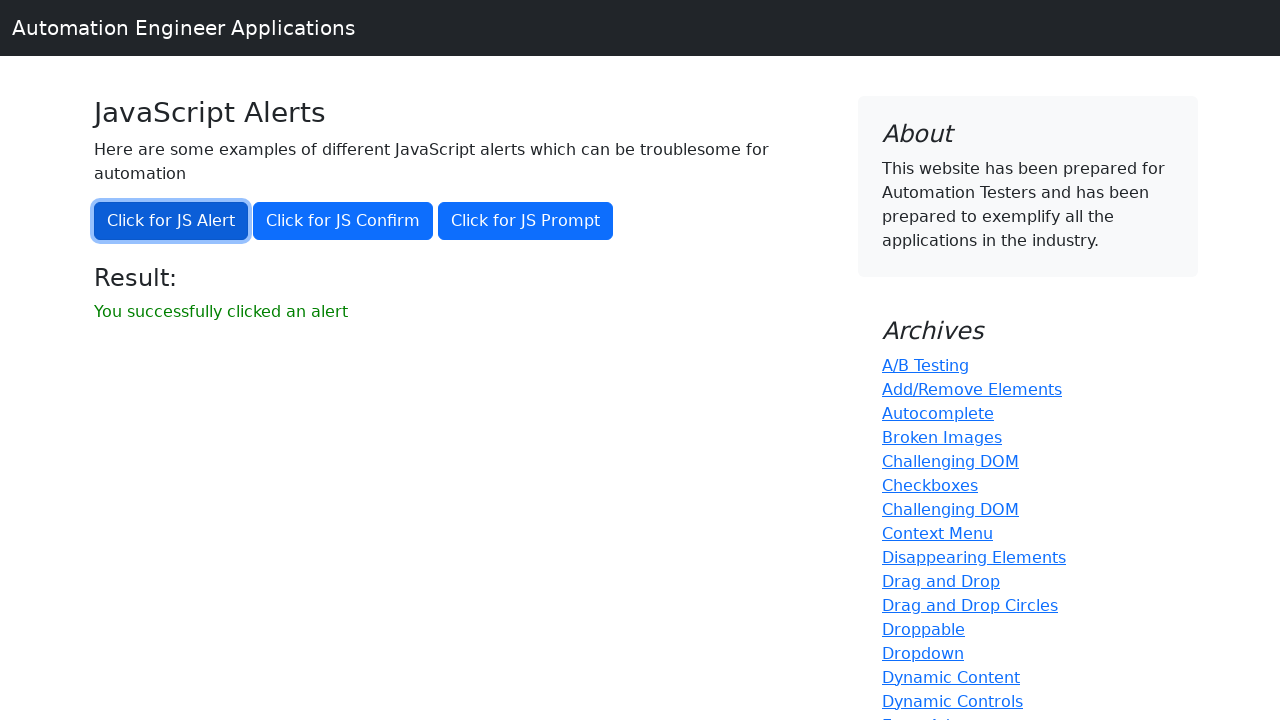

Retrieved result message text from #result element
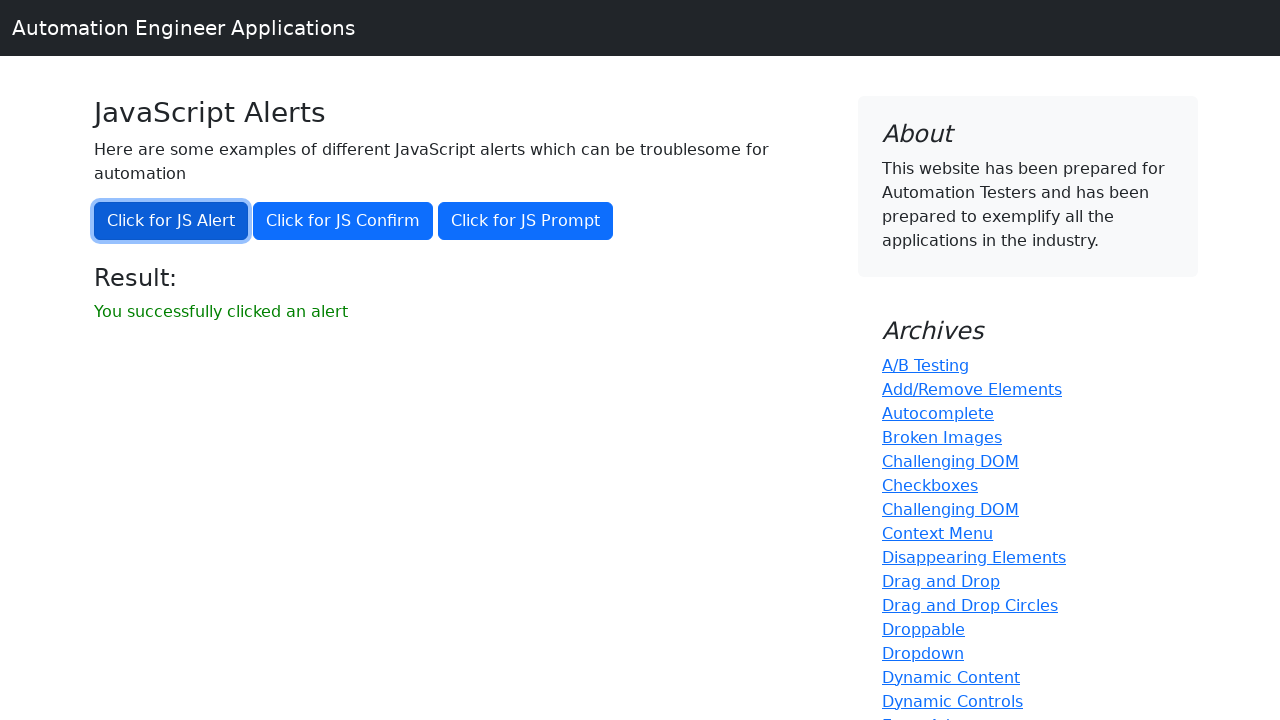

Verified success message: 'You successfully clicked an alert'
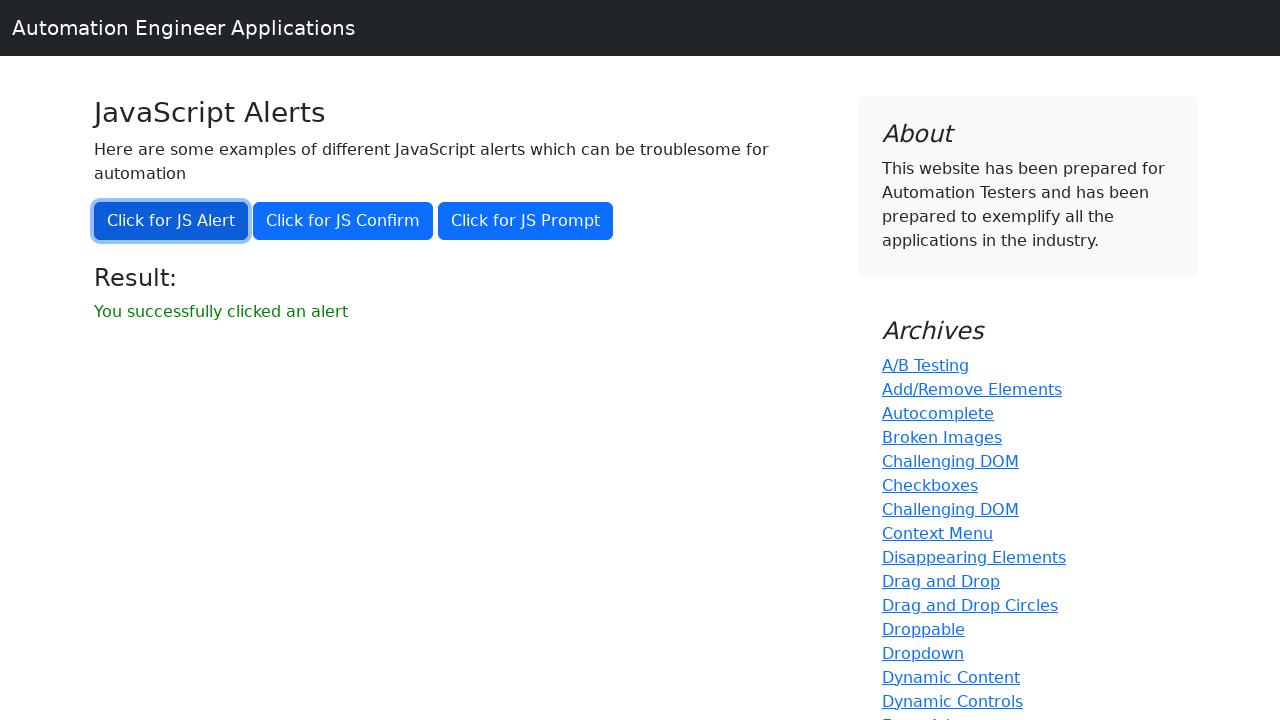

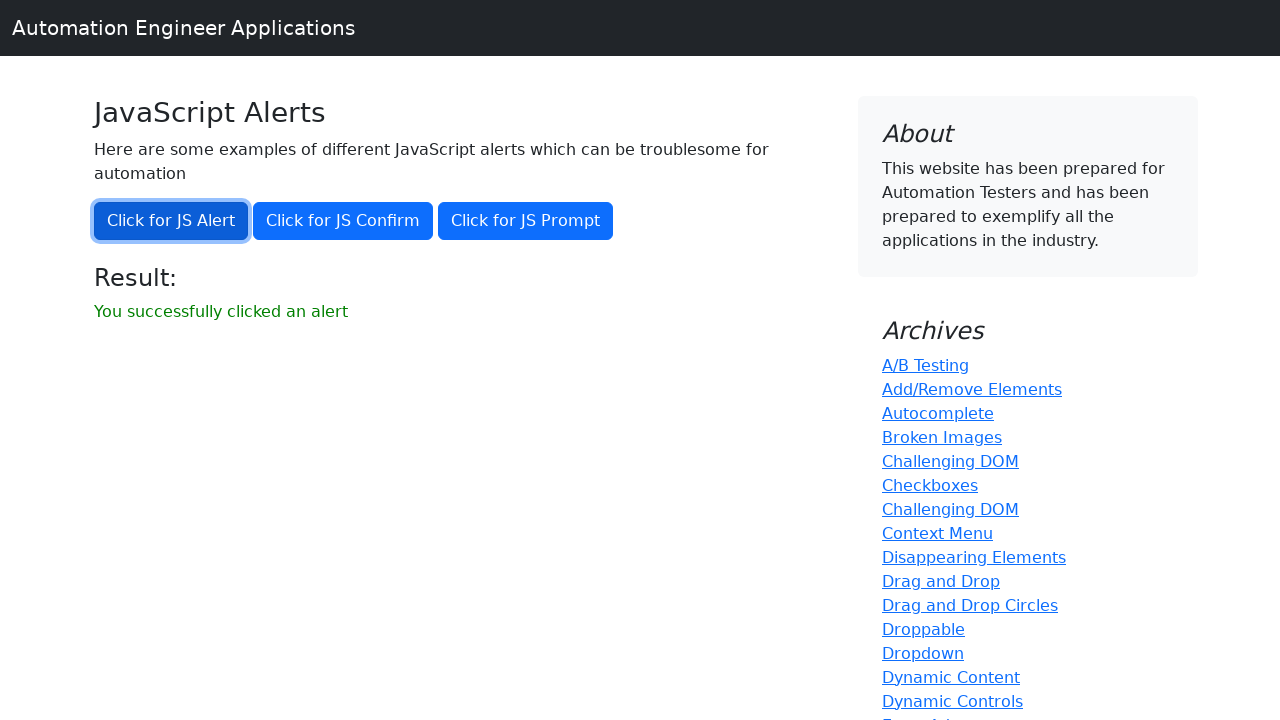